Tests dynamic controls by clicking the Remove button and verifying that a confirmation message "It's gone!" becomes visible after the checkbox is removed.

Starting URL: https://the-internet.herokuapp.com/dynamic_controls

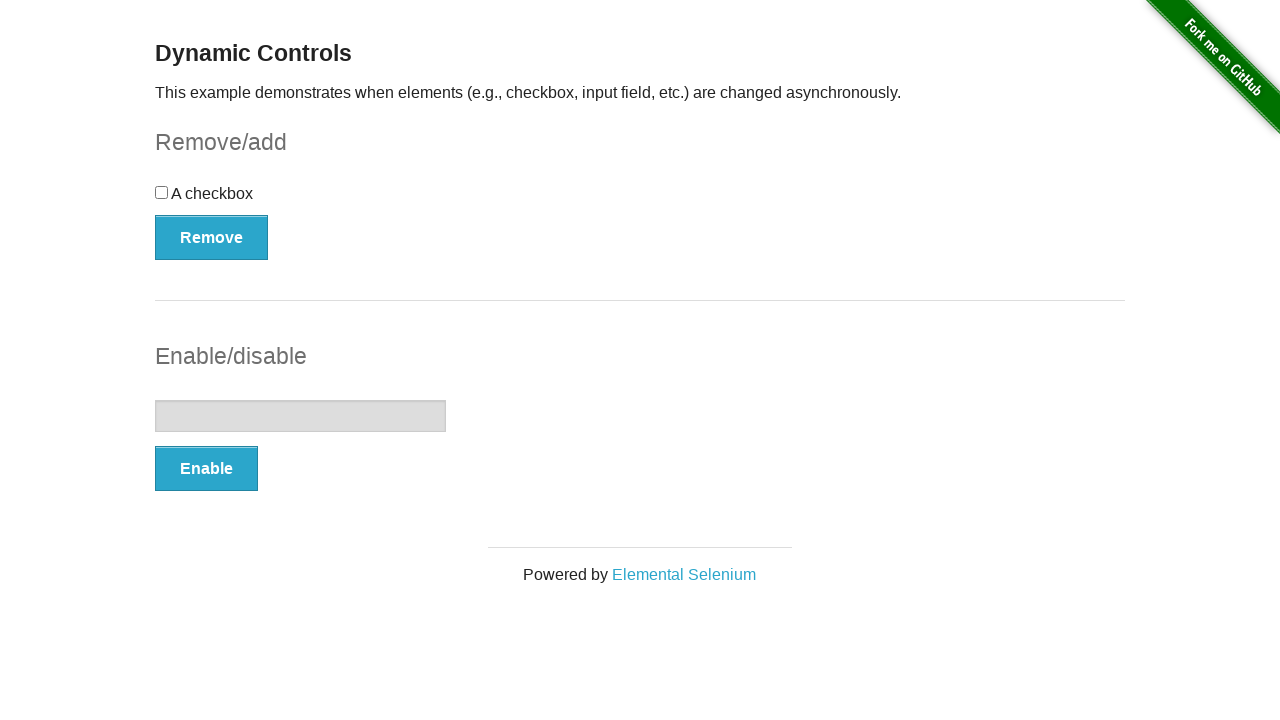

Navigated to dynamic controls test page
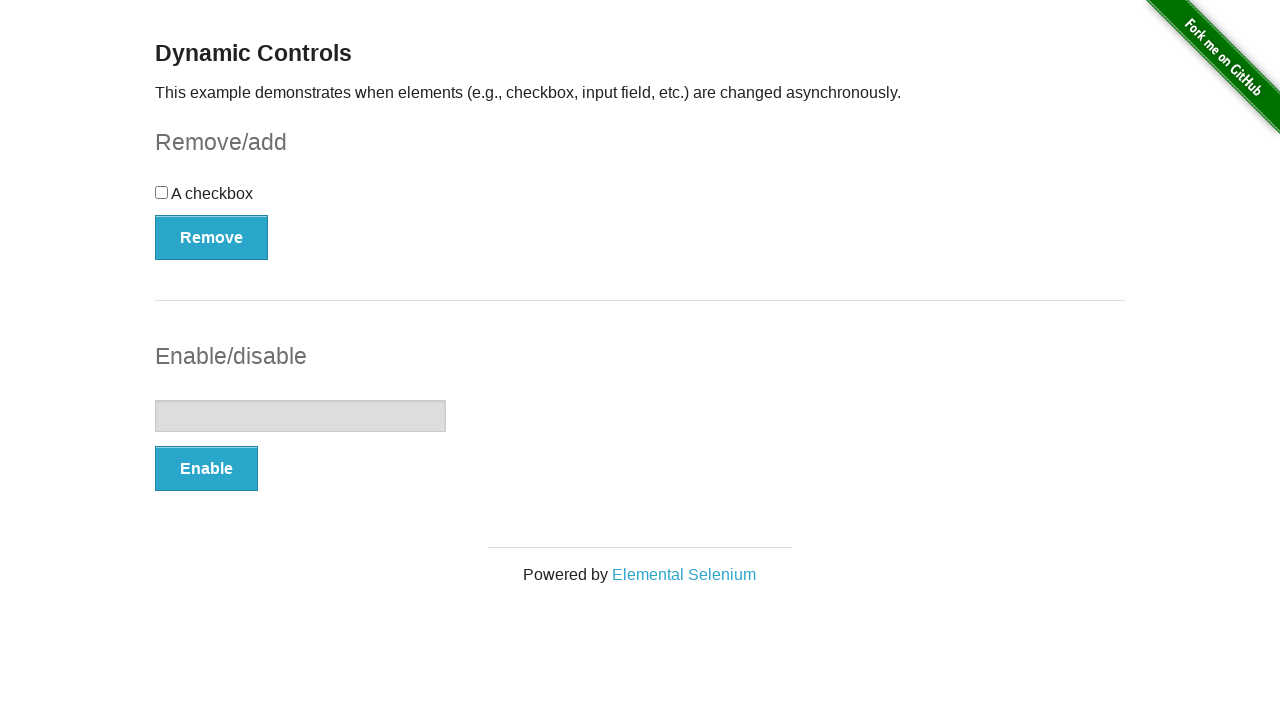

Clicked the Remove button to remove the checkbox at (212, 237) on xpath=//button[text()='Remove']
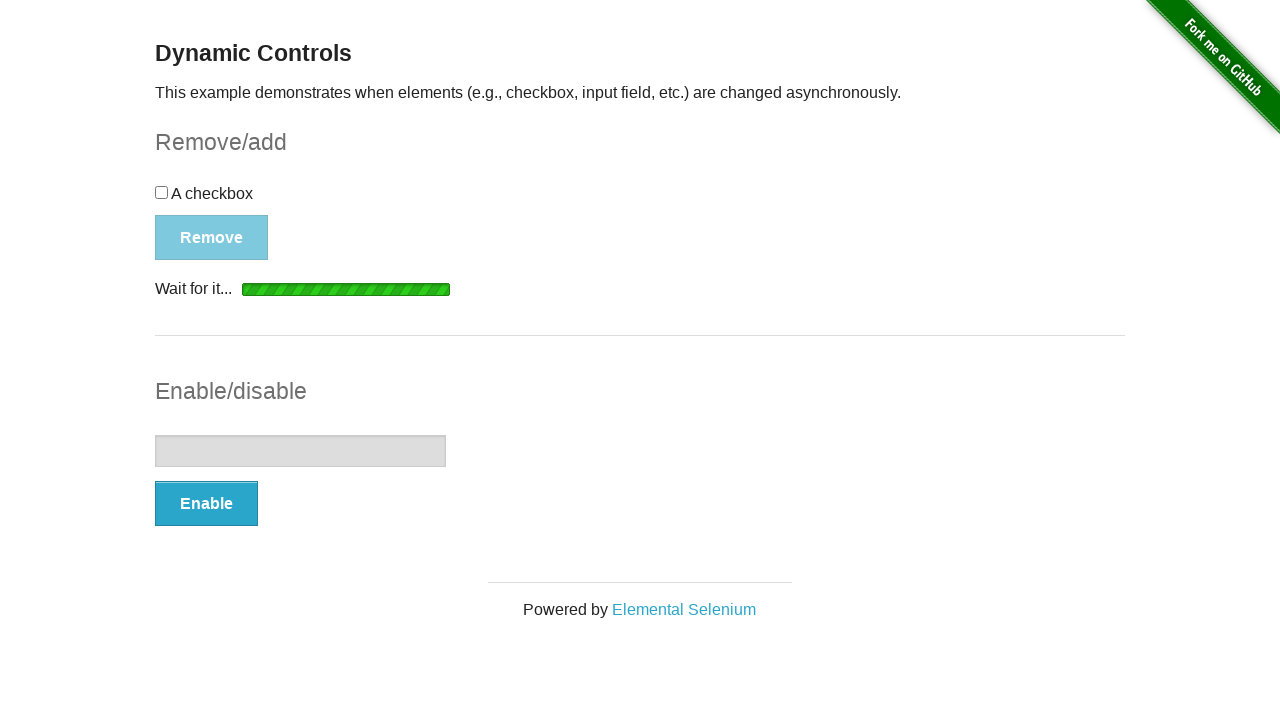

Confirmation message became visible after checkbox removal
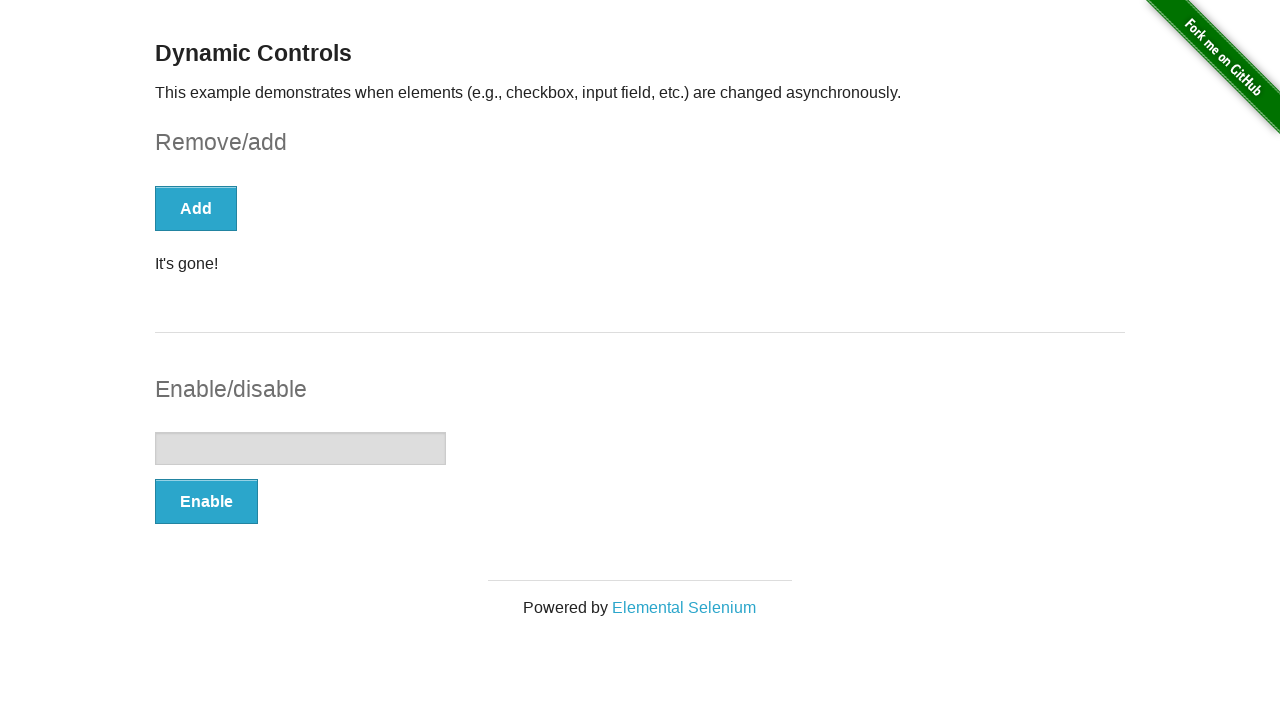

Verified confirmation message displays 'It's gone!'
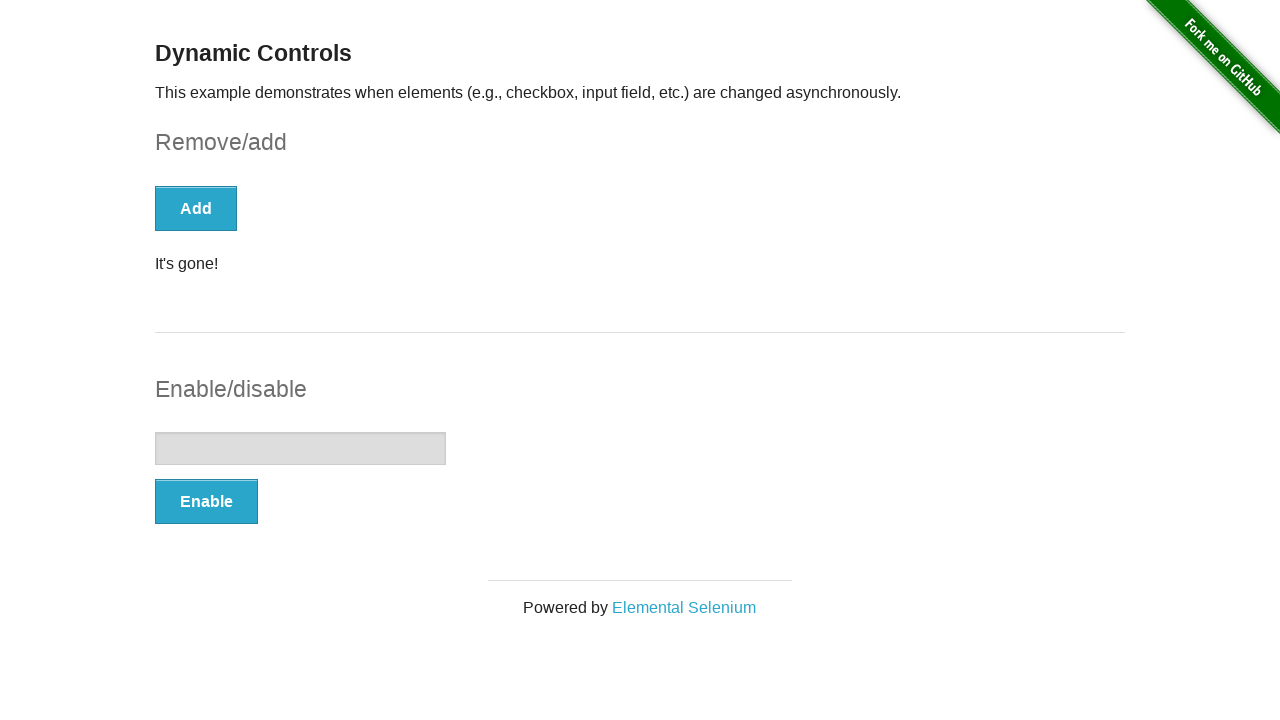

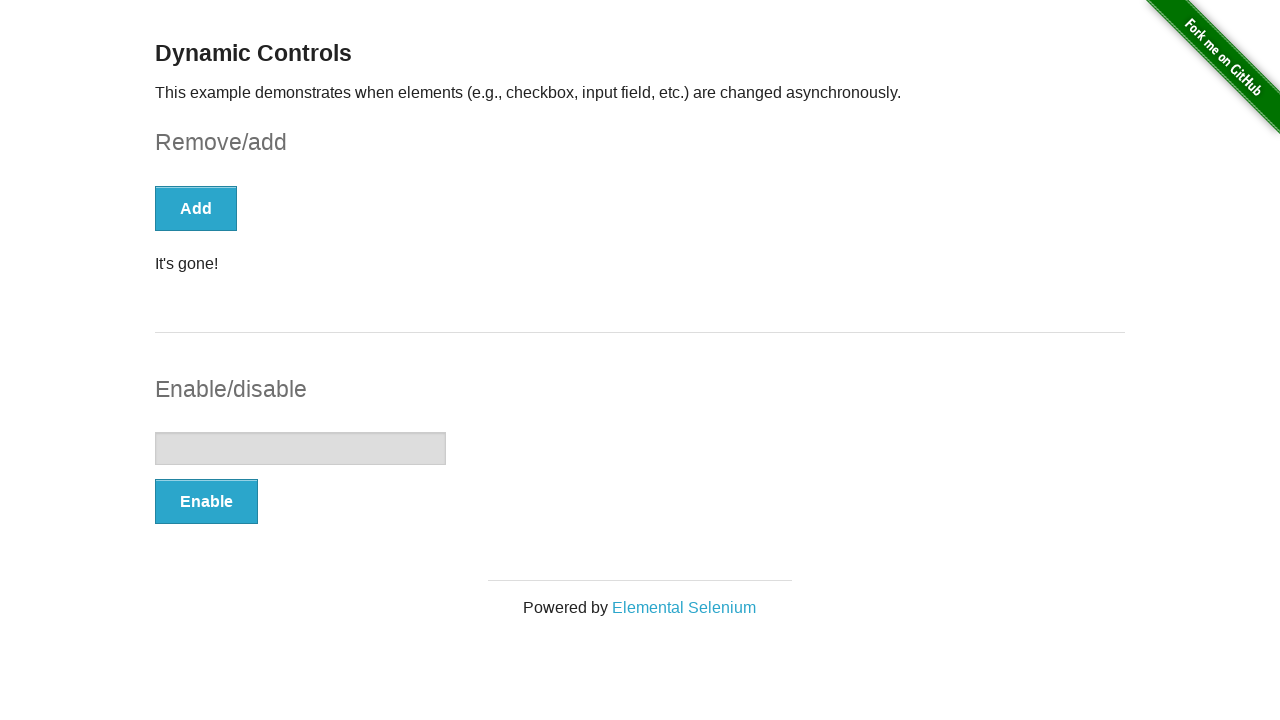